Tests JavaScript alert handling by clicking a button that triggers an alert and then accepting the alert dialog.

Starting URL: https://the-internet.herokuapp.com/javascript_alerts

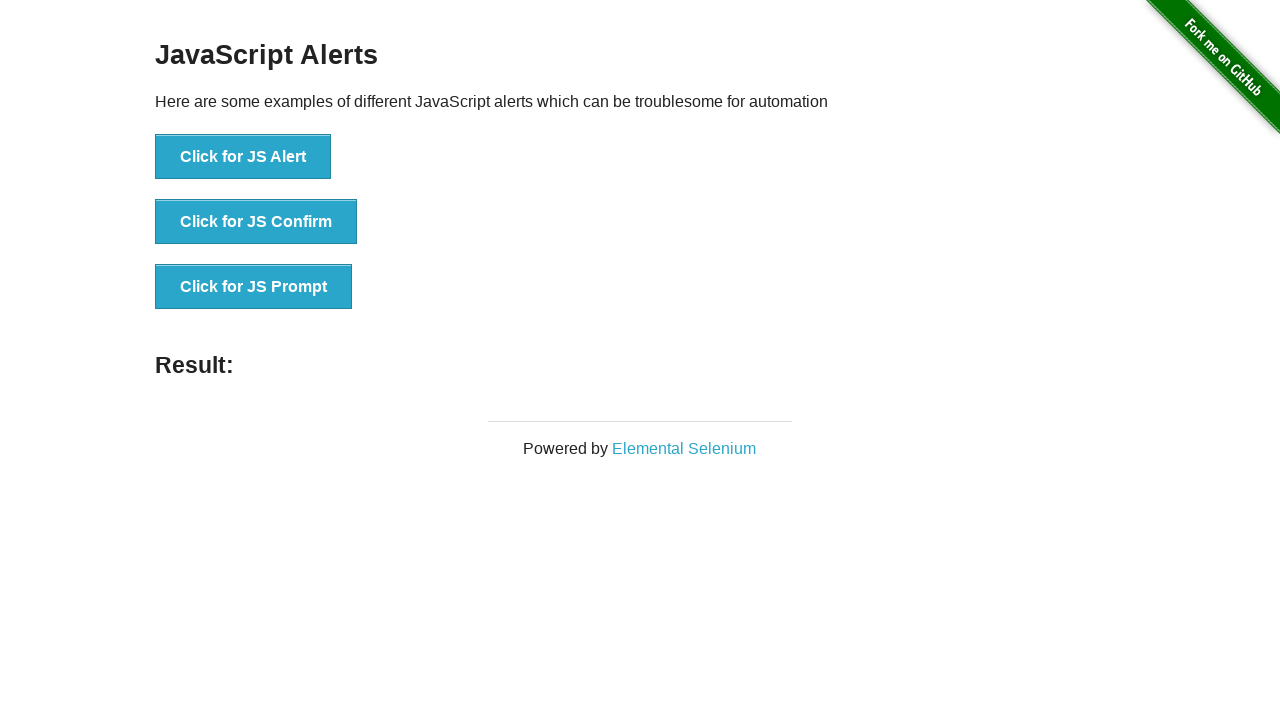

Set up dialog handler to accept alerts
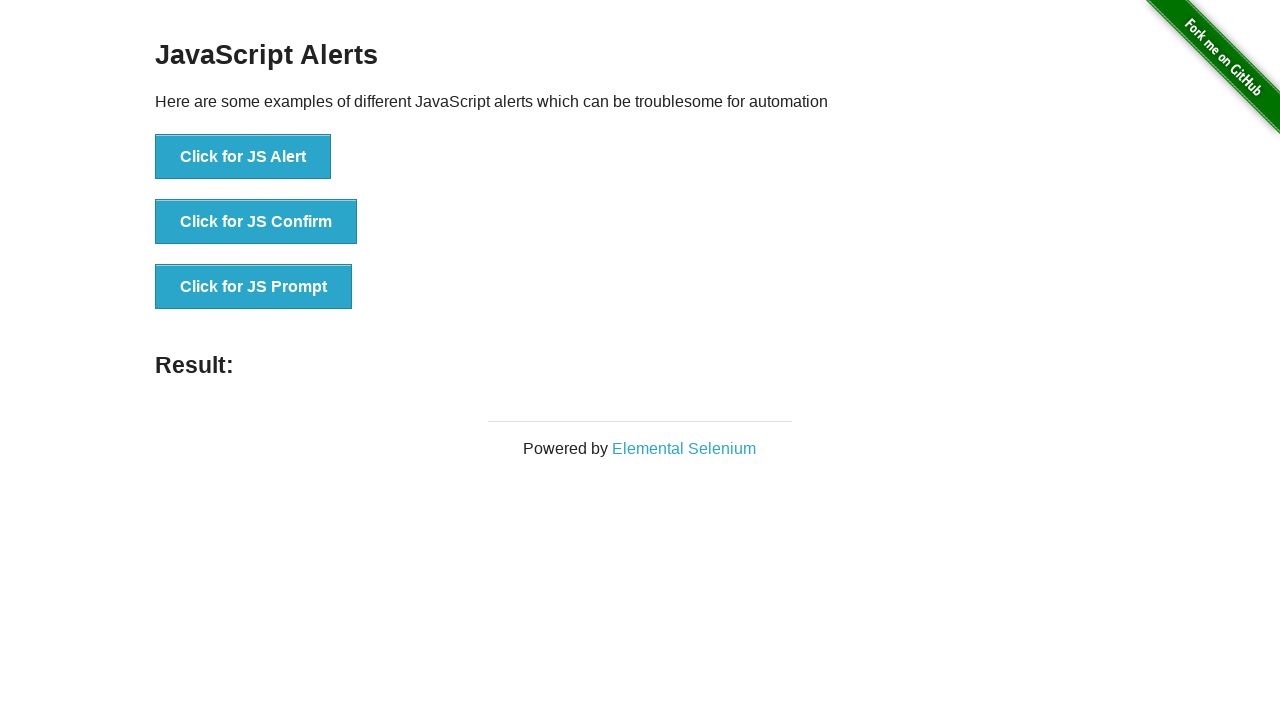

Clicked button to trigger JavaScript alert at (243, 157) on button[onclick='jsAlert()']
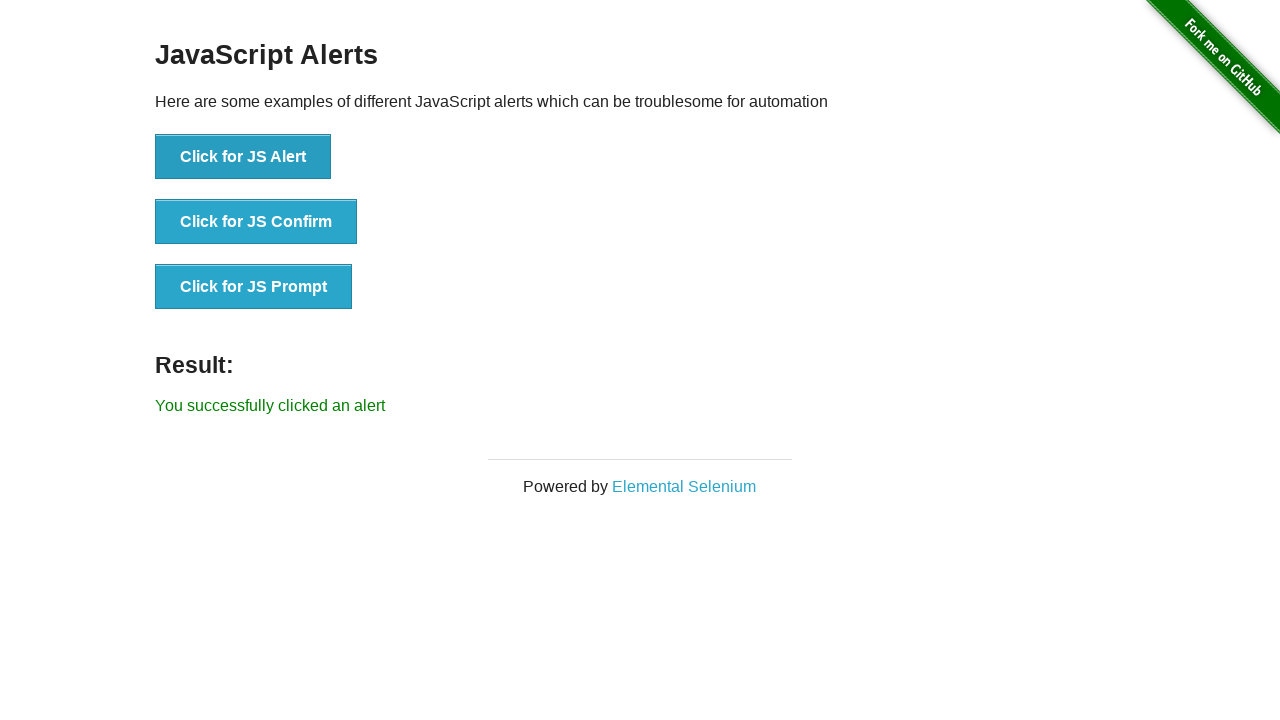

Alert dialog was accepted and result text appeared
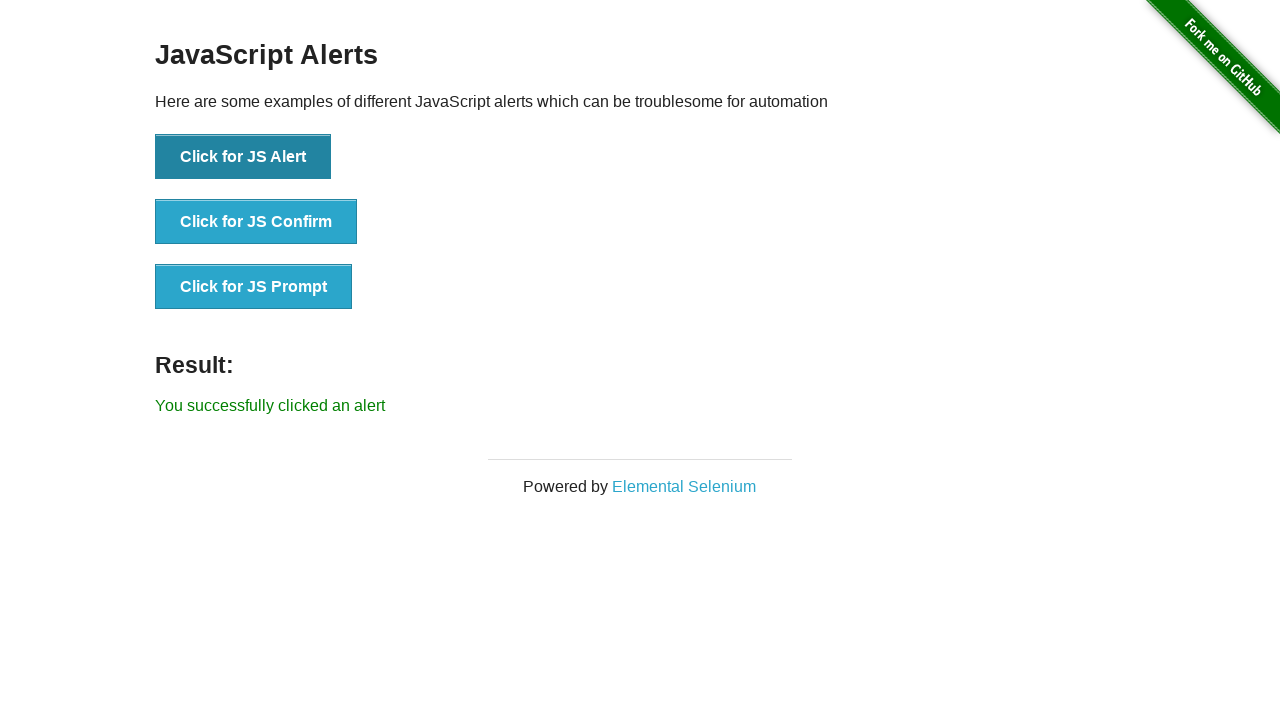

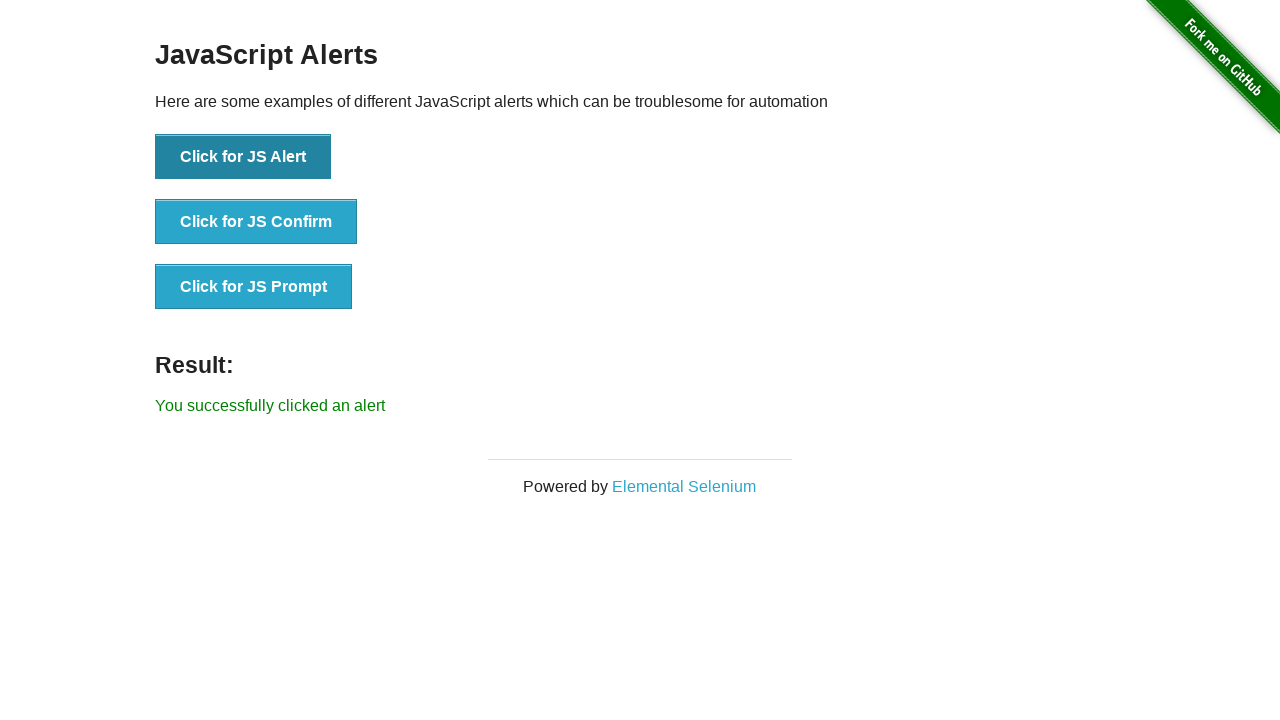